Tests interaction with a TinyMCE WYSIWYG editor within an iframe by clearing and entering new text

Starting URL: http://the-internet.herokuapp.com/tinymce

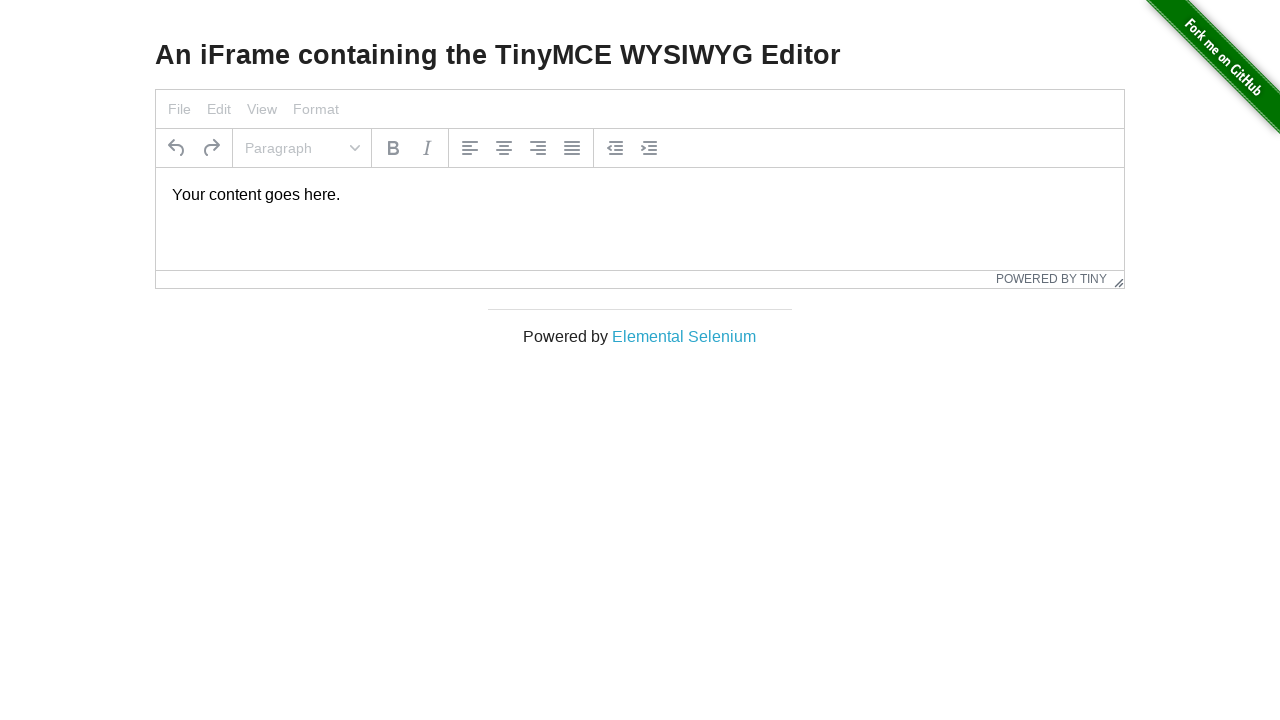

Waited for TinyMCE iframe to load
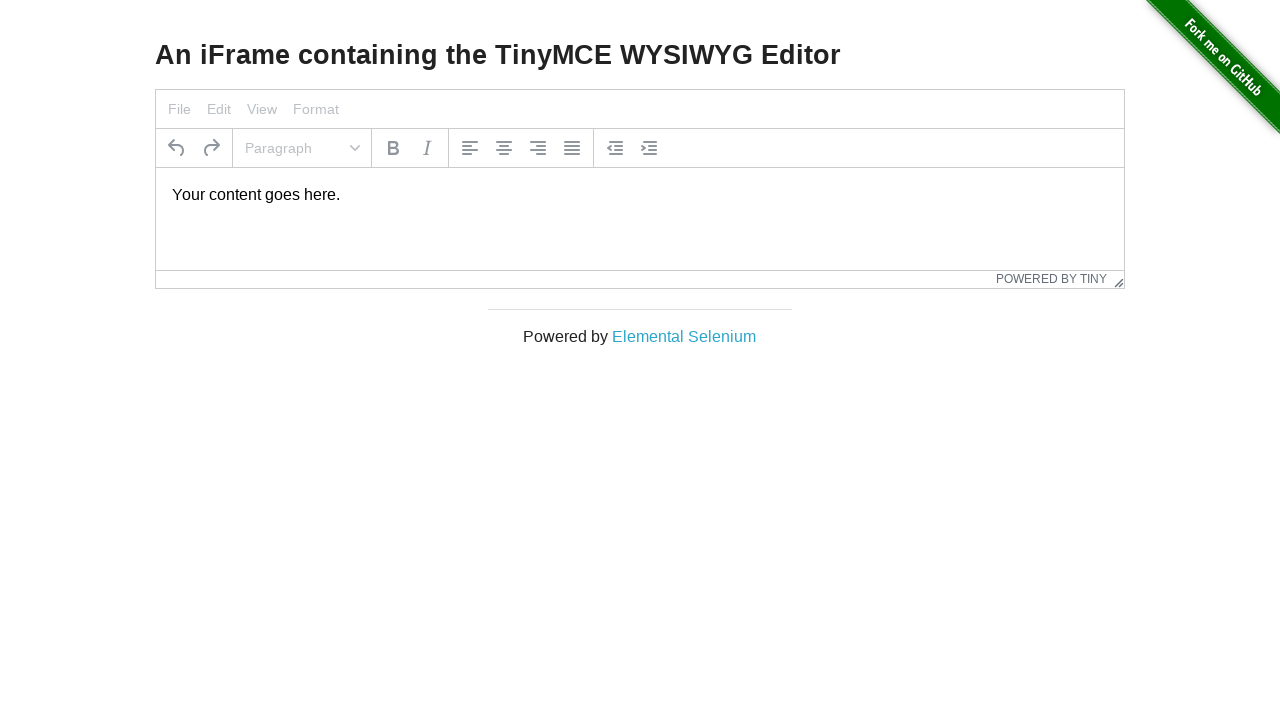

Located TinyMCE iframe
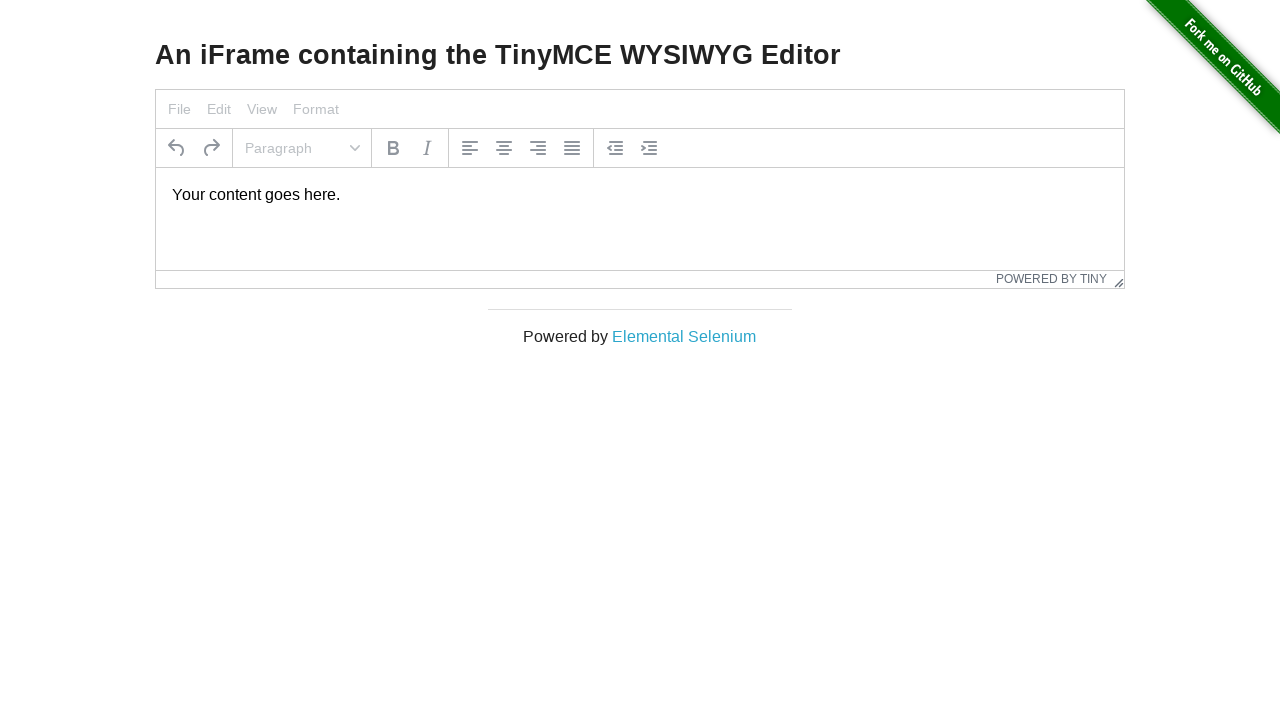

Located TinyMCE editor element
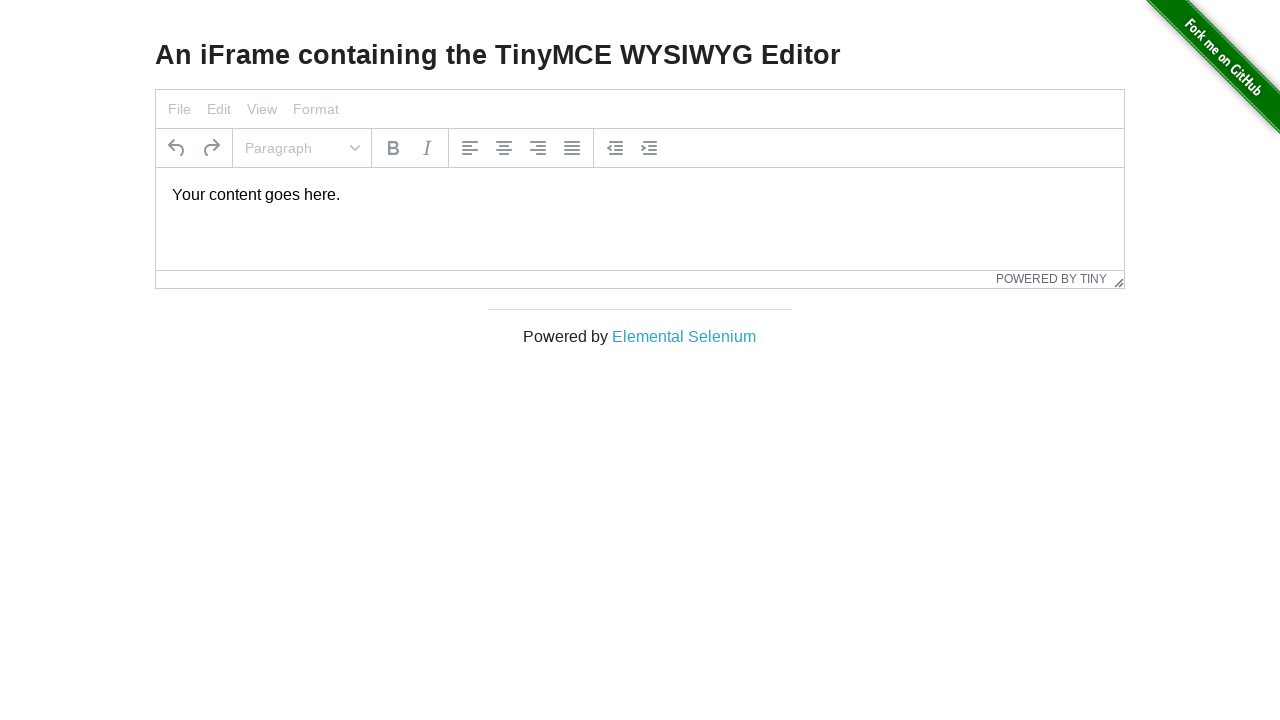

Retrieved original editor text: 'Your content goes here.'
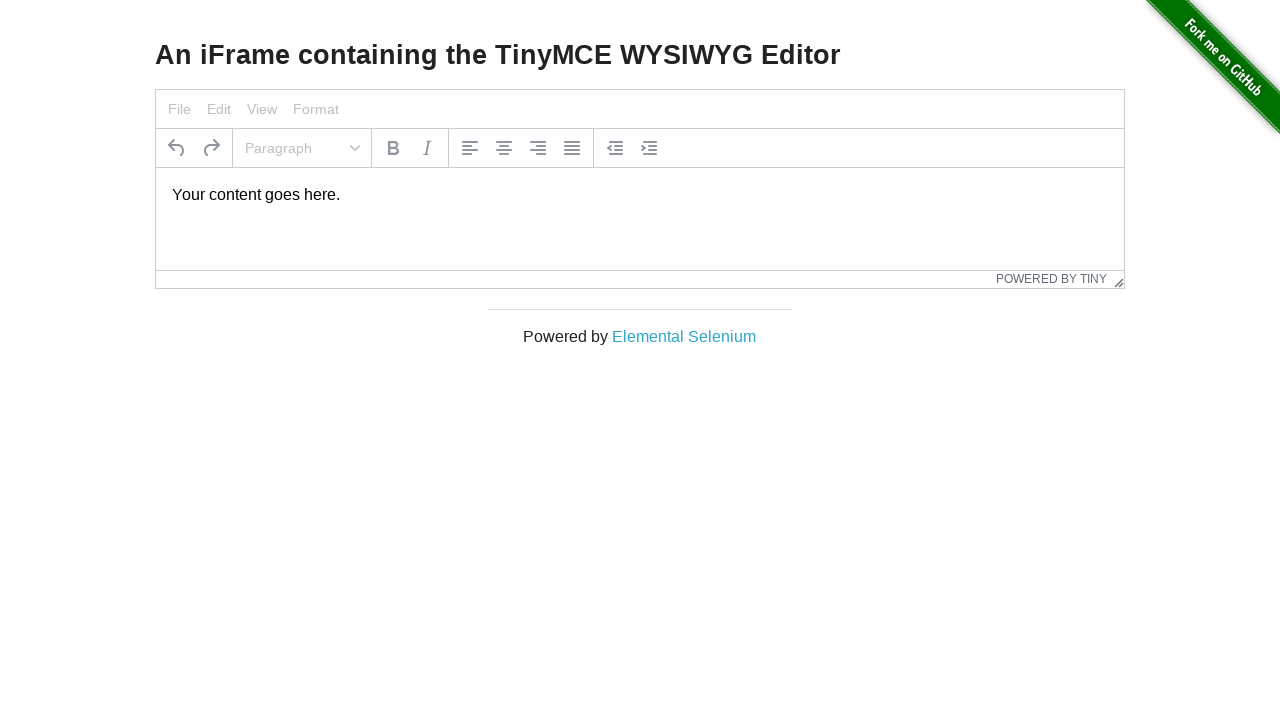

Clicked inside TinyMCE editor at (640, 195) on #mce_0_ifr >> internal:control=enter-frame >> #tinymce
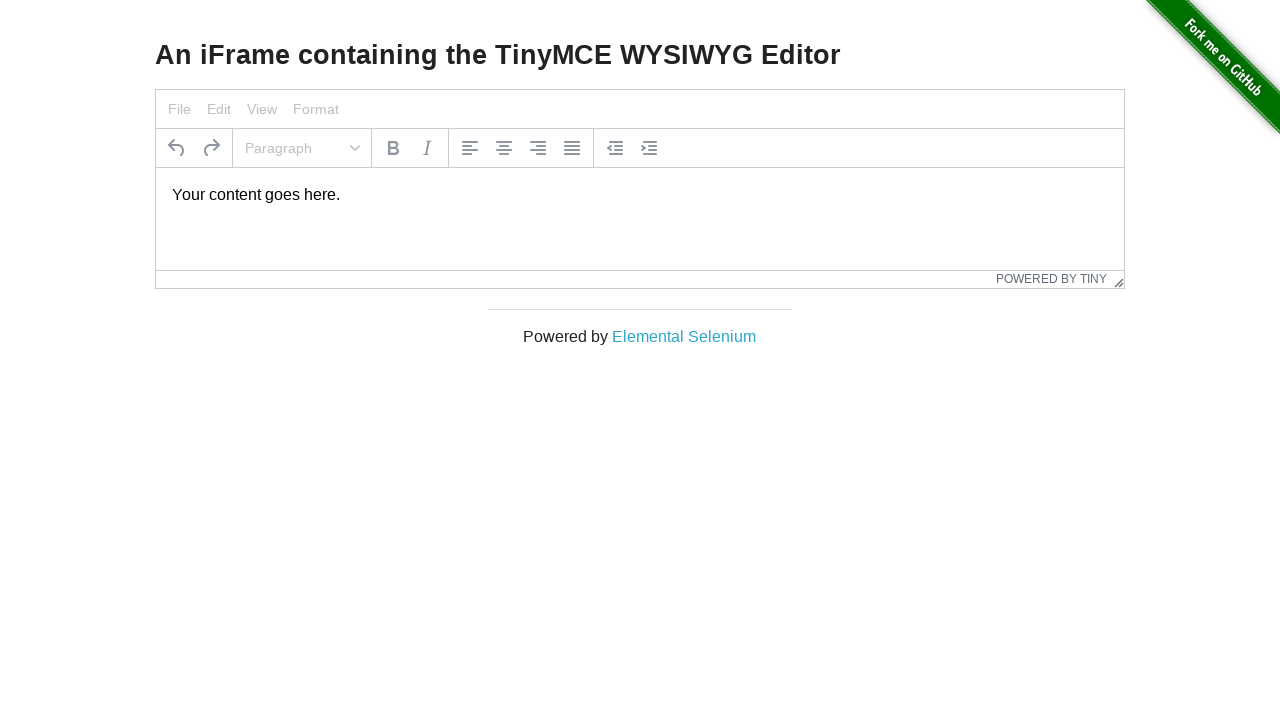

Selected all text in editor with Ctrl+A
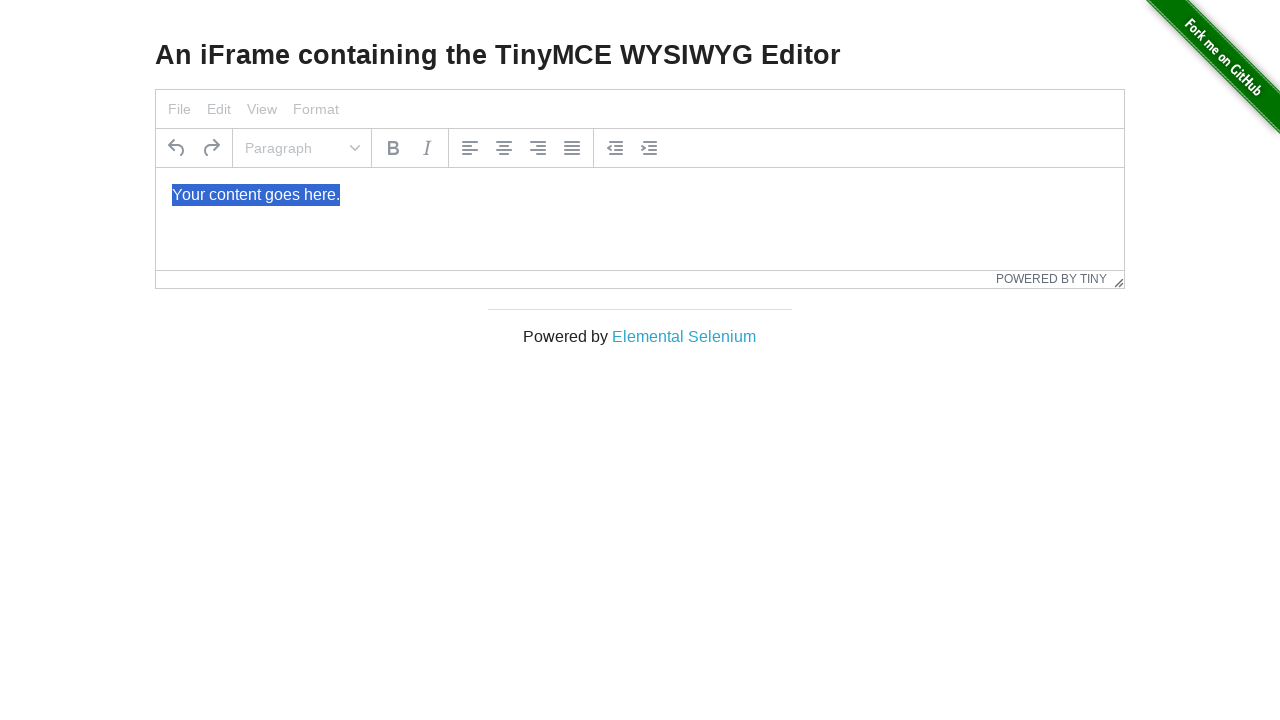

Deleted all selected text from editor
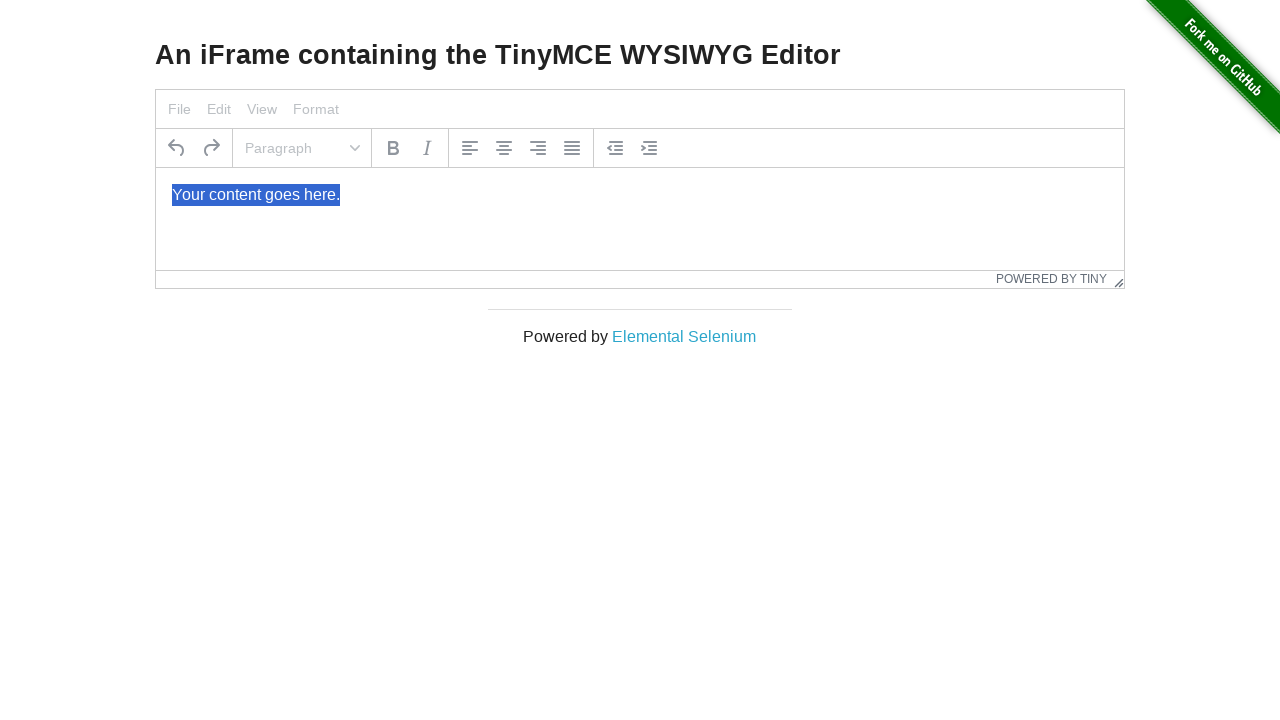

Typed 'Hello World!' into editor on #mce_0_ifr >> internal:control=enter-frame >> #tinymce
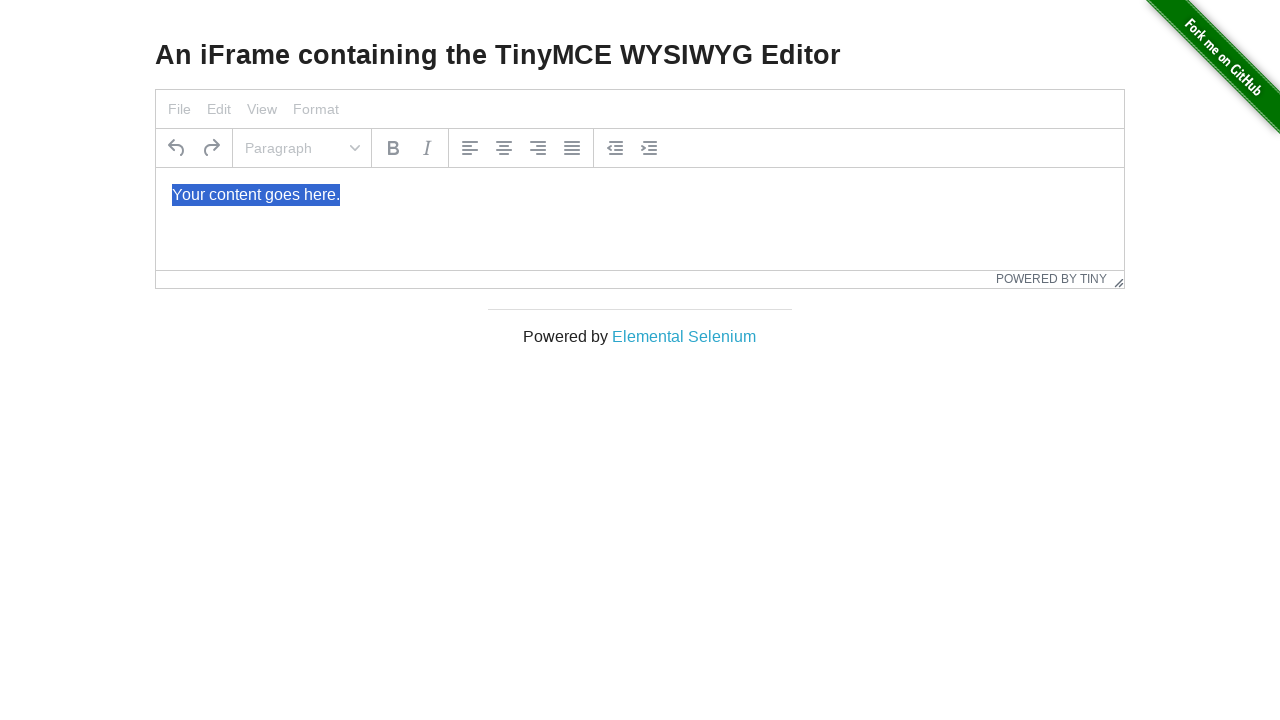

Retrieved new editor text: 'Your content goes here.'
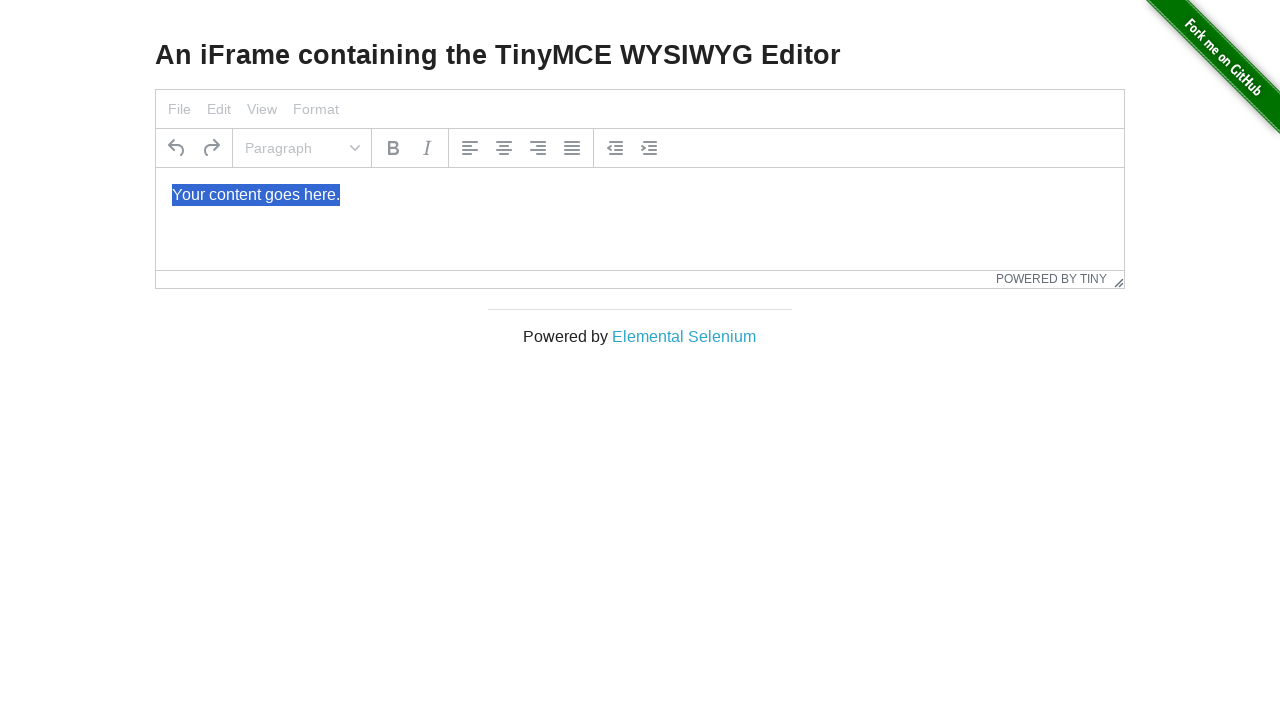

Retrieved h3 text from main page: 'An iFrame containing the TinyMCE WYSIWYG Editor'
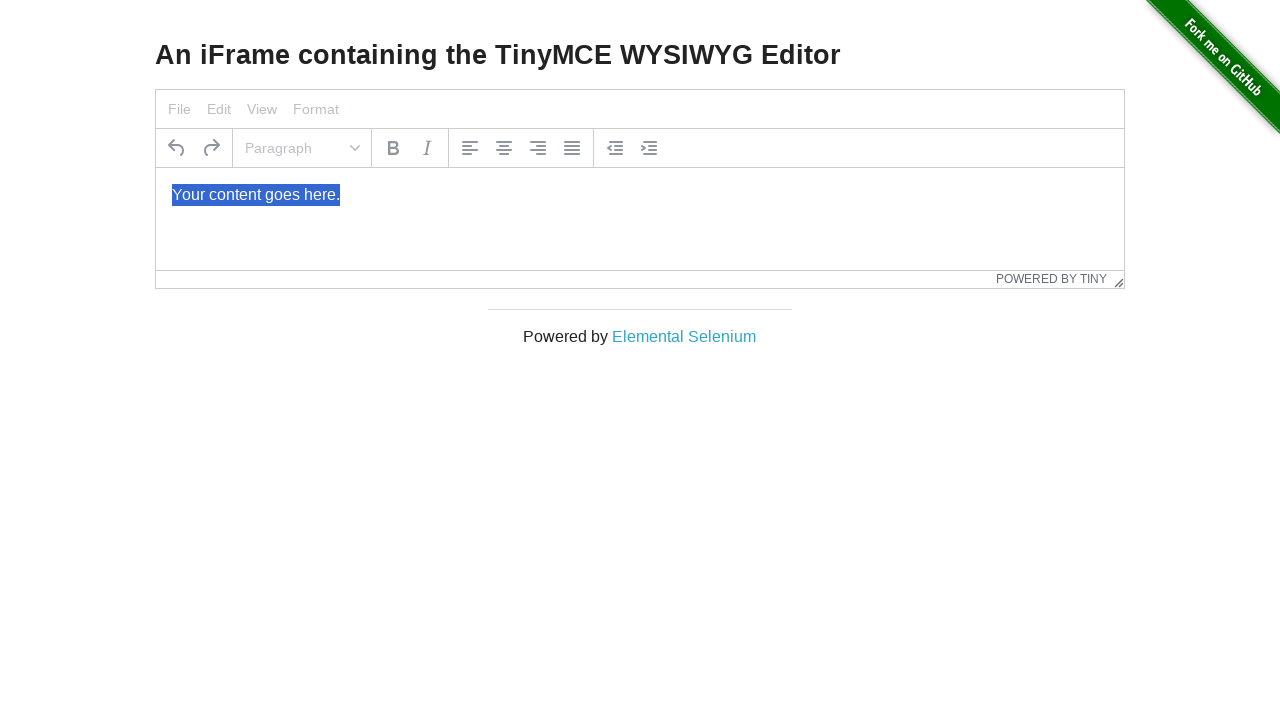

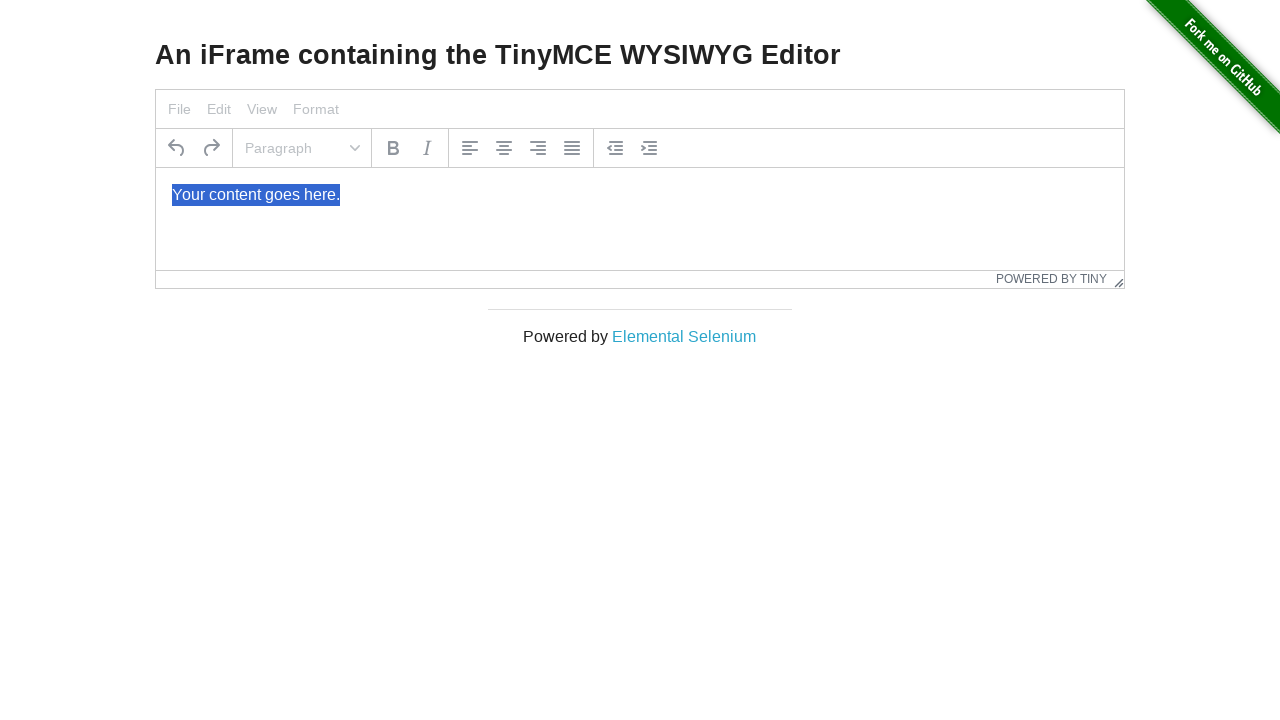